Tests the Todo List app by adding a new item "buy some cheese" and verifying that the input field is cleared after submission

Starting URL: https://todo-app.serenity-js.org/

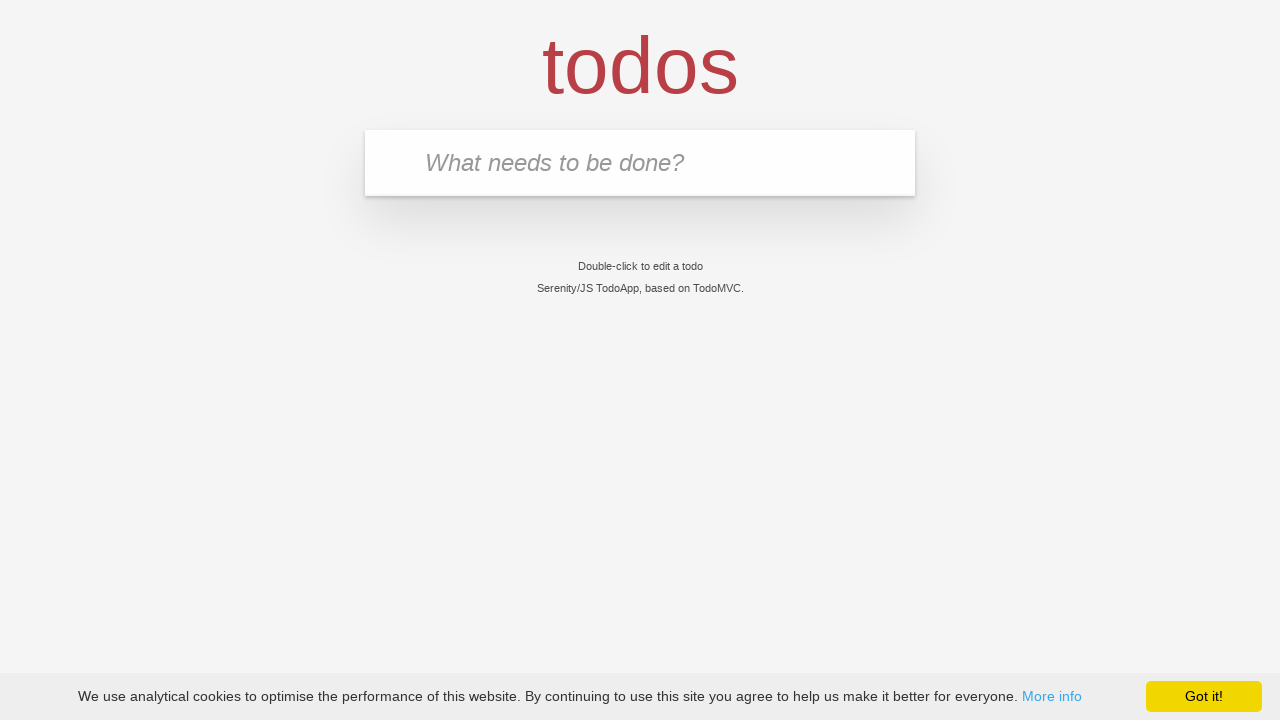

Navigated to Todo List App at https://todo-app.serenity-js.org/
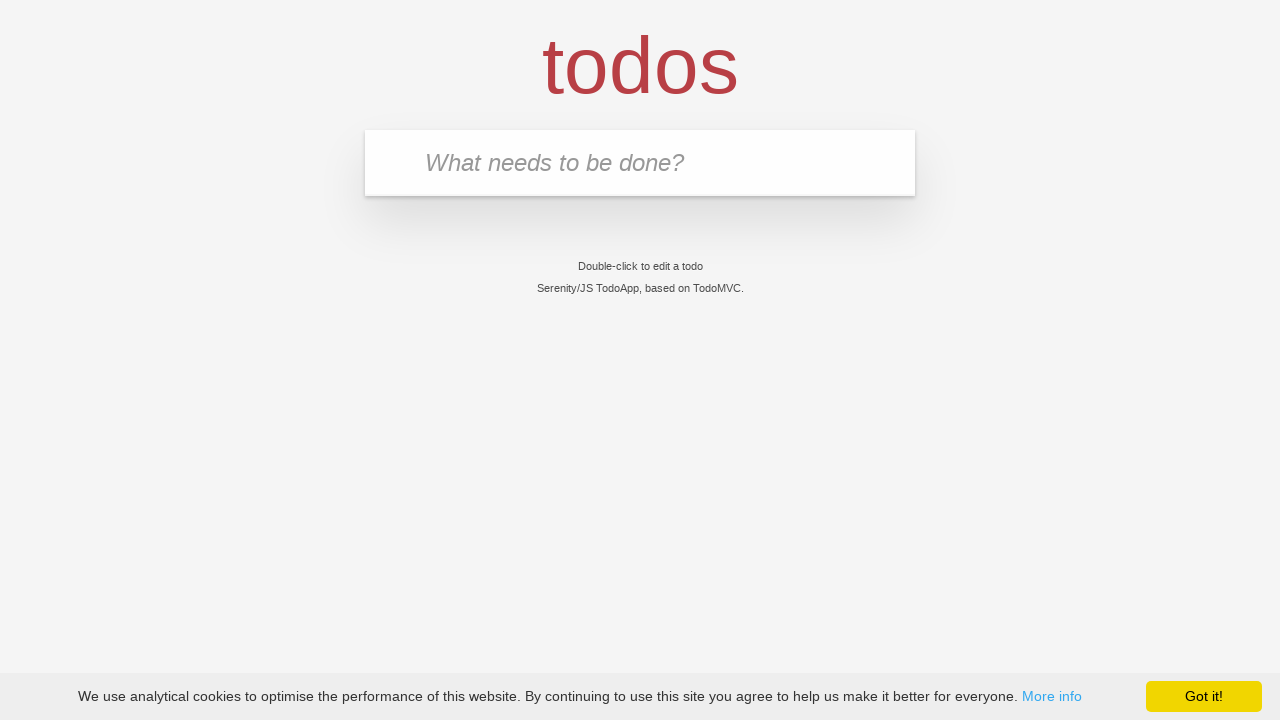

Filled input field with 'buy some cheese' on input.new-todo
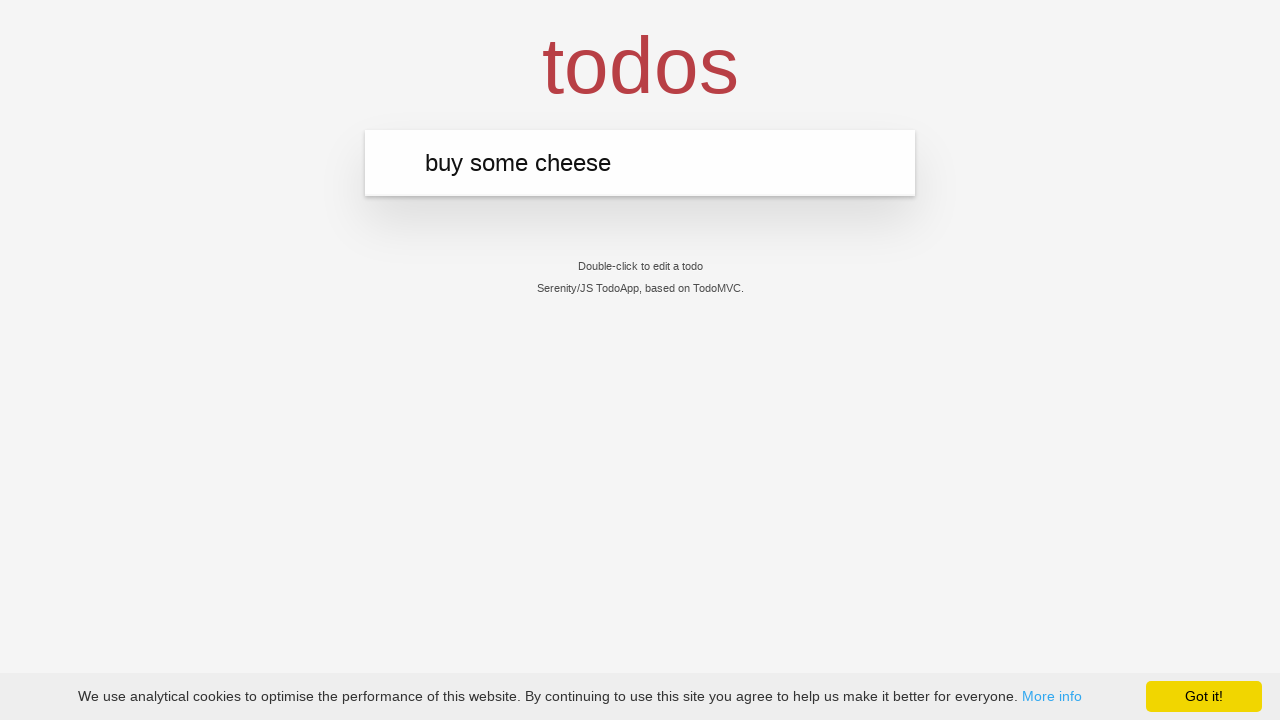

Pressed Enter to submit the todo item on input.new-todo
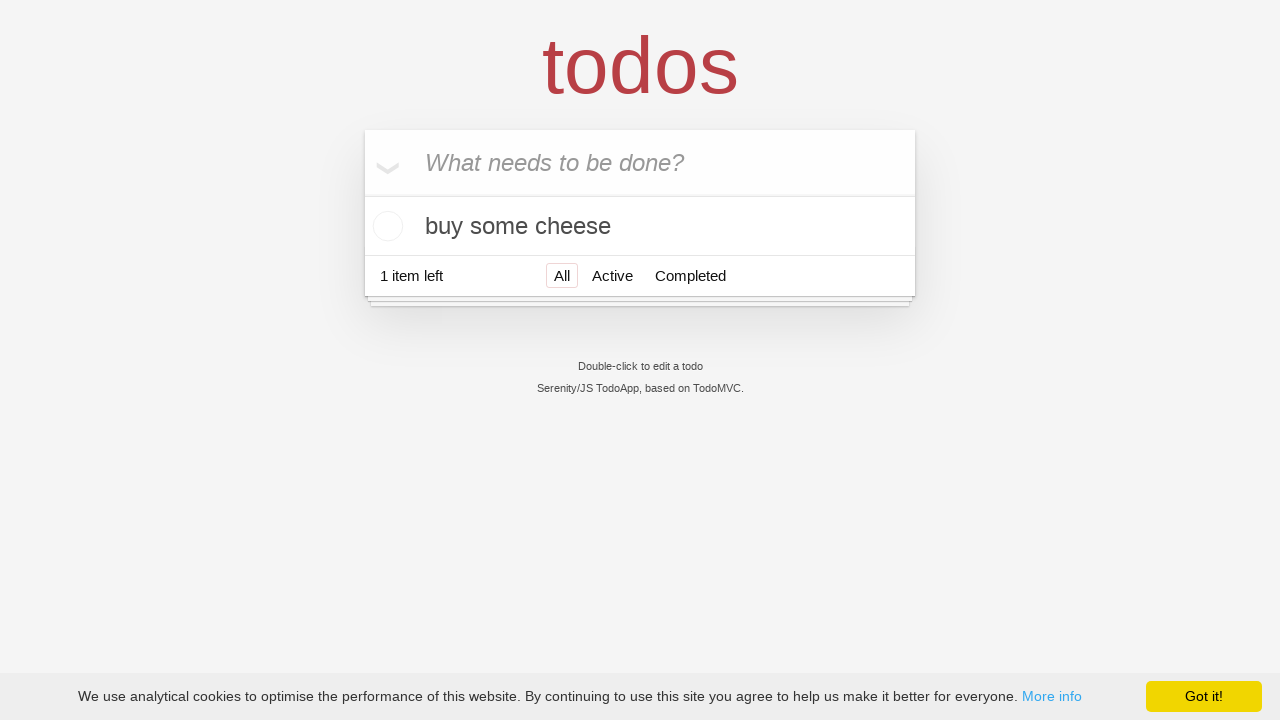

Todo item 'buy some cheese' appeared in the list
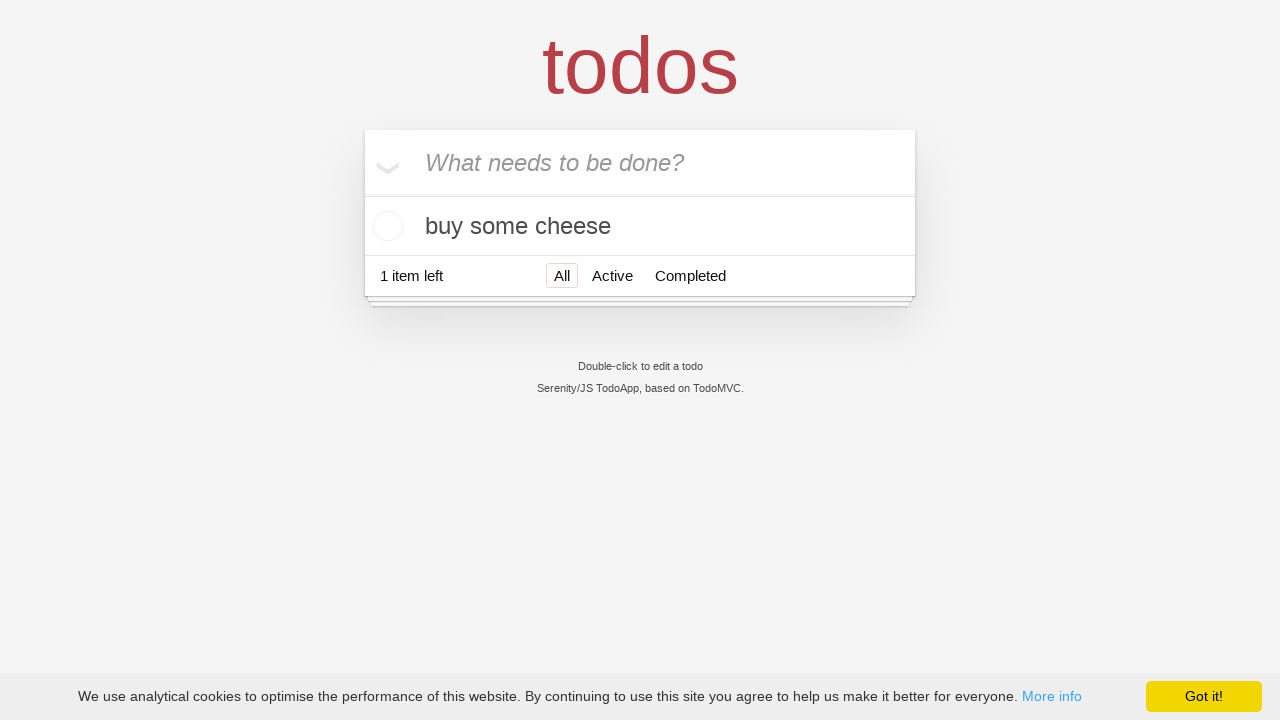

Verified that input field was cleared after submission
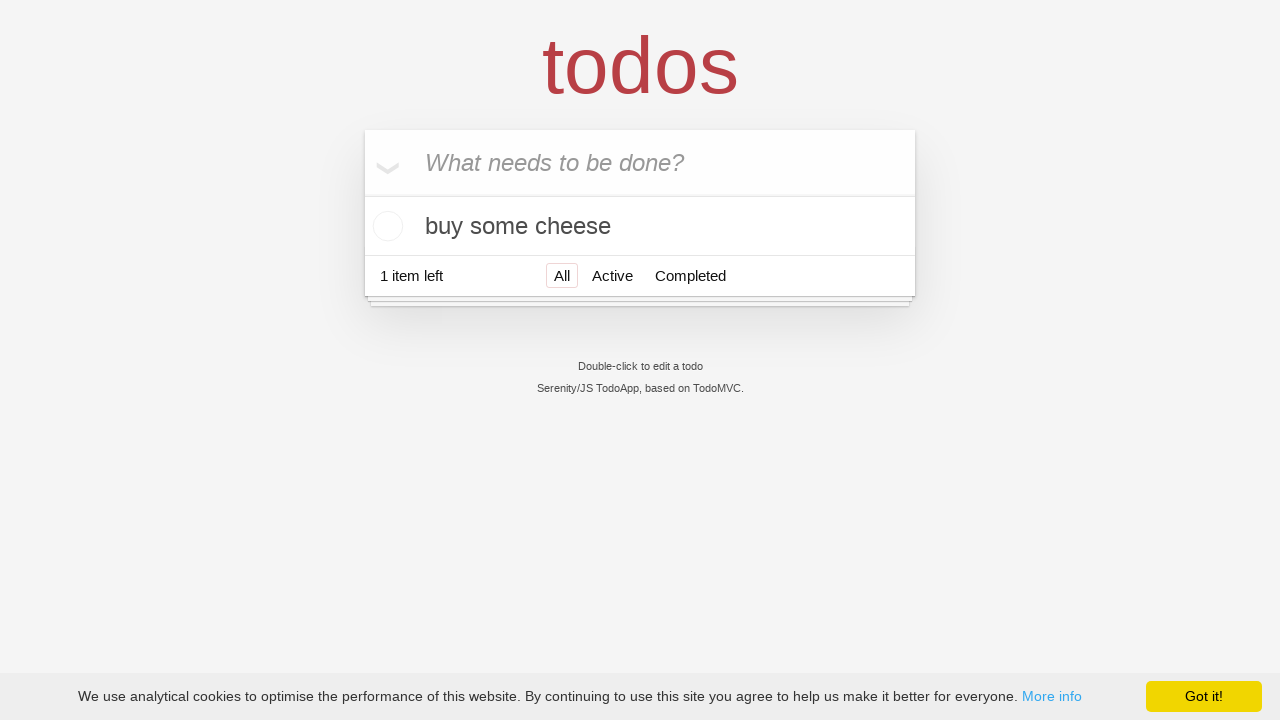

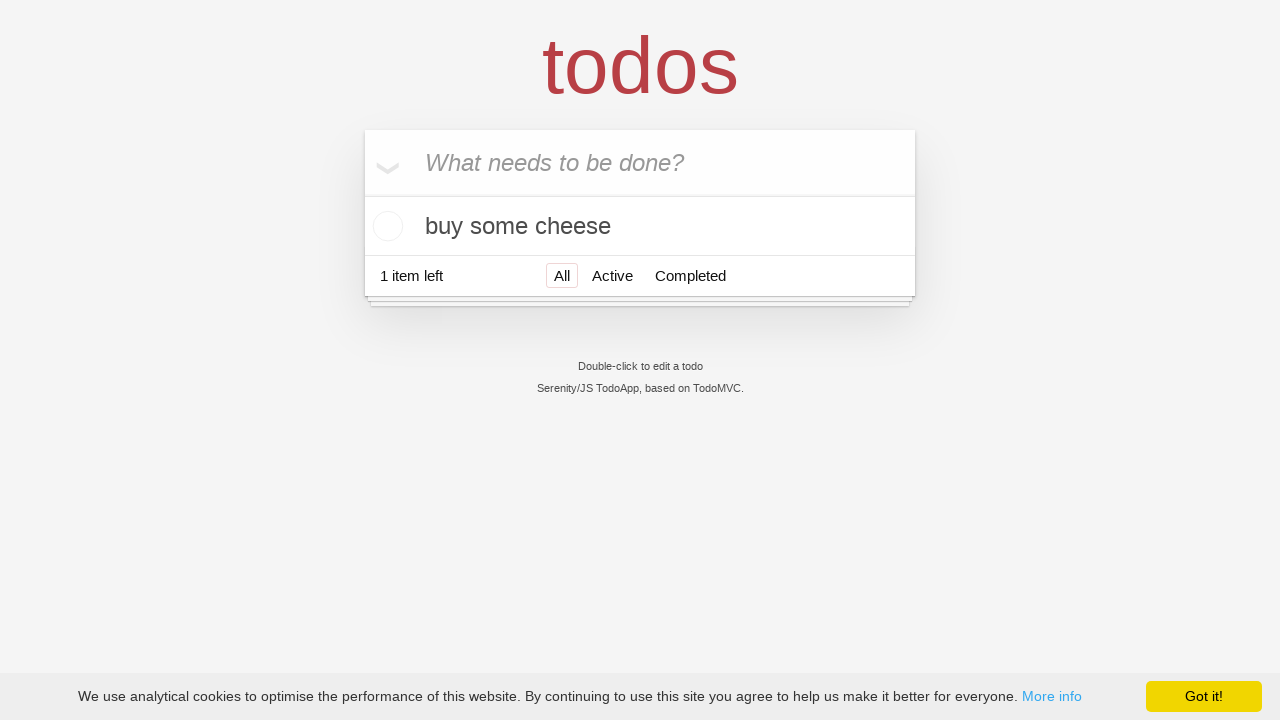